Tests that the Browse Languages page shows 10 languages starting with numbers (0-9)

Starting URL: http://www.99-bottles-of-beer.net/

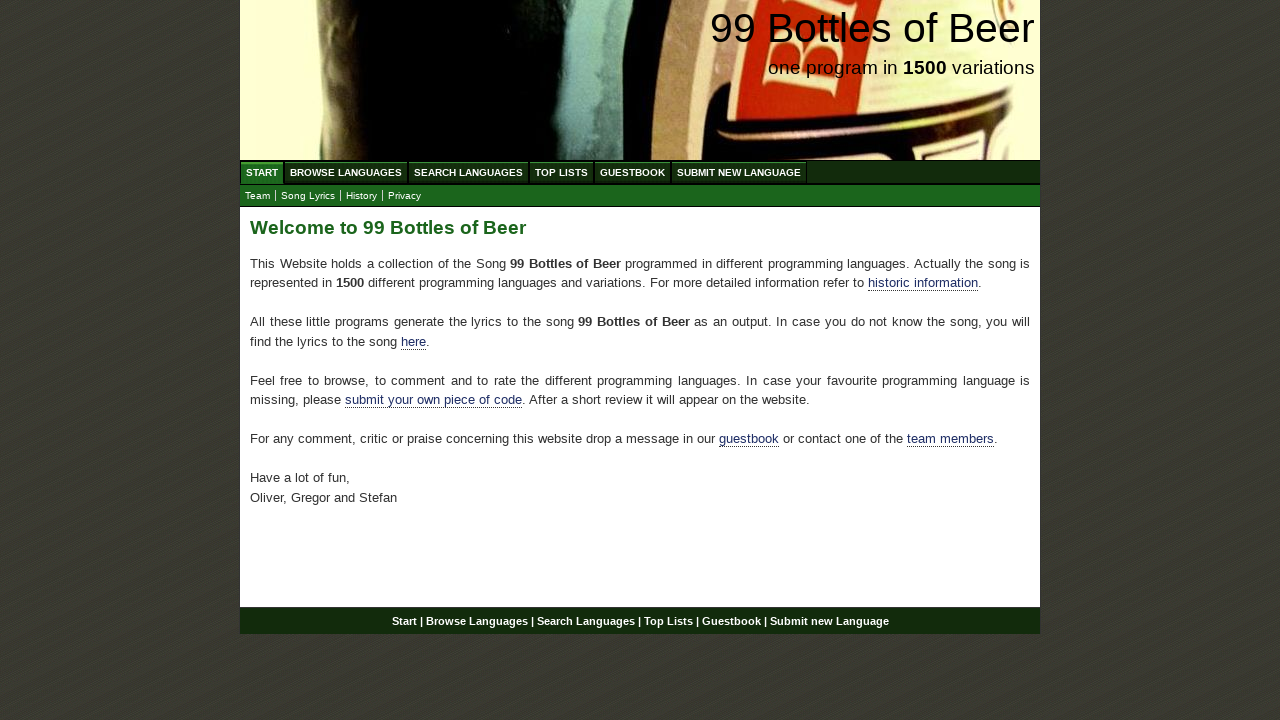

Clicked on Browse Languages link at (346, 172) on #menu a[href='/abc.html']
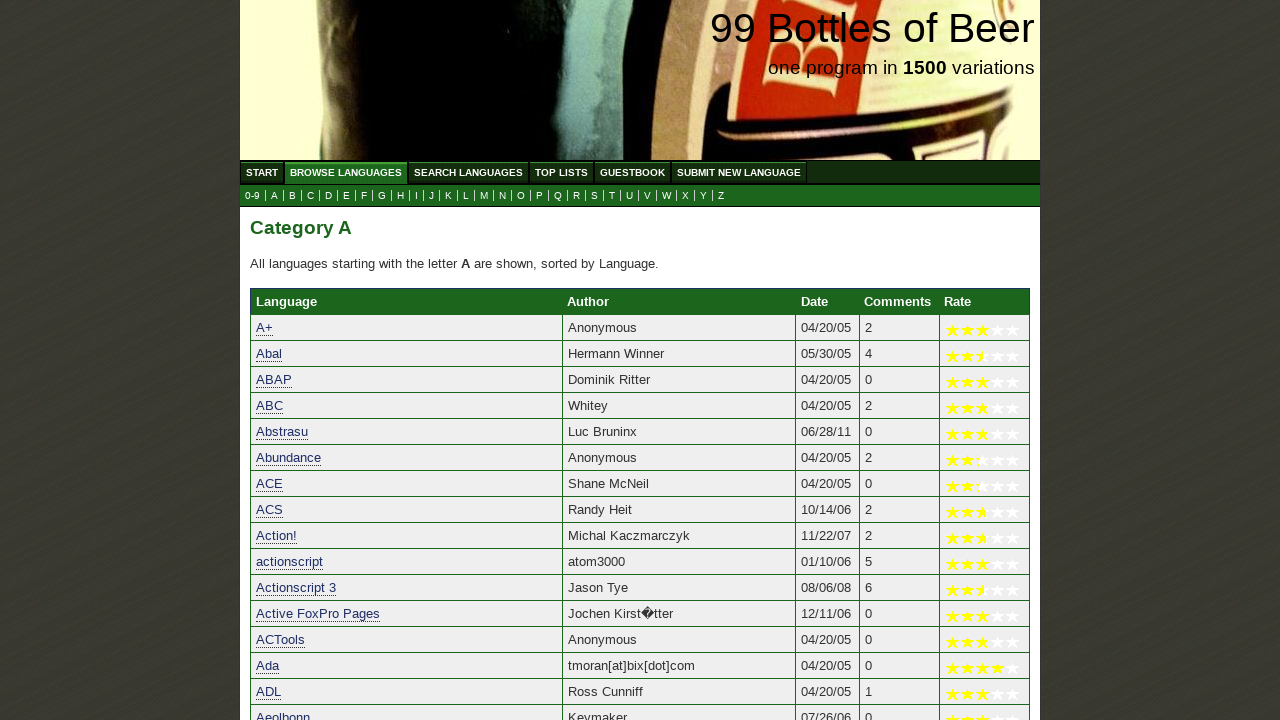

Clicked on 0-9 link to view languages starting with numbers at (252, 196) on a[href='0.html']
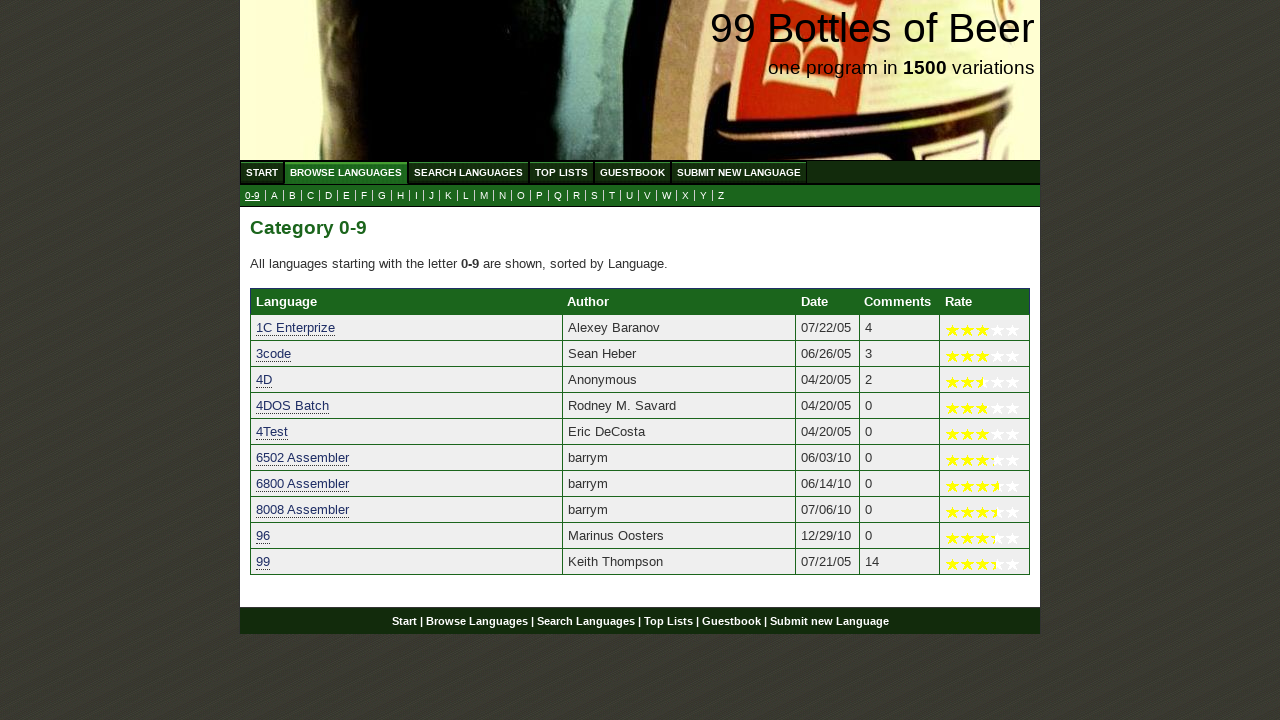

Language table loaded with 10 languages starting with numbers (0-9)
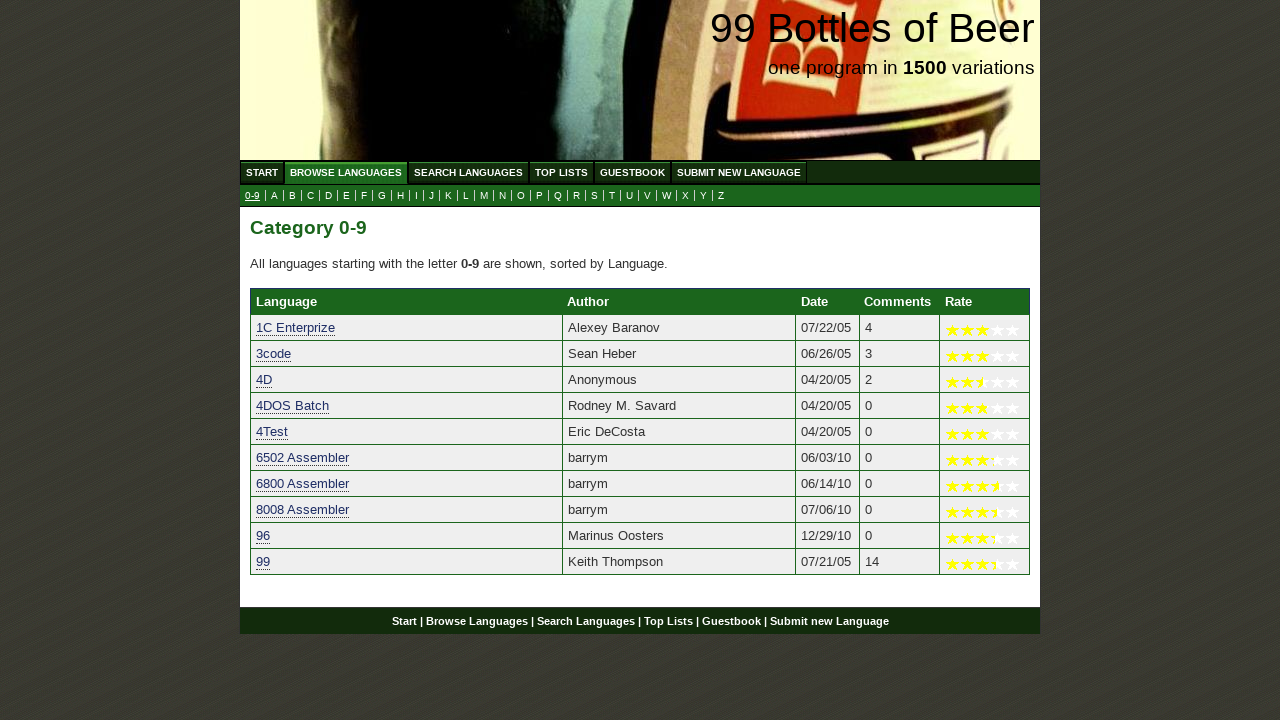

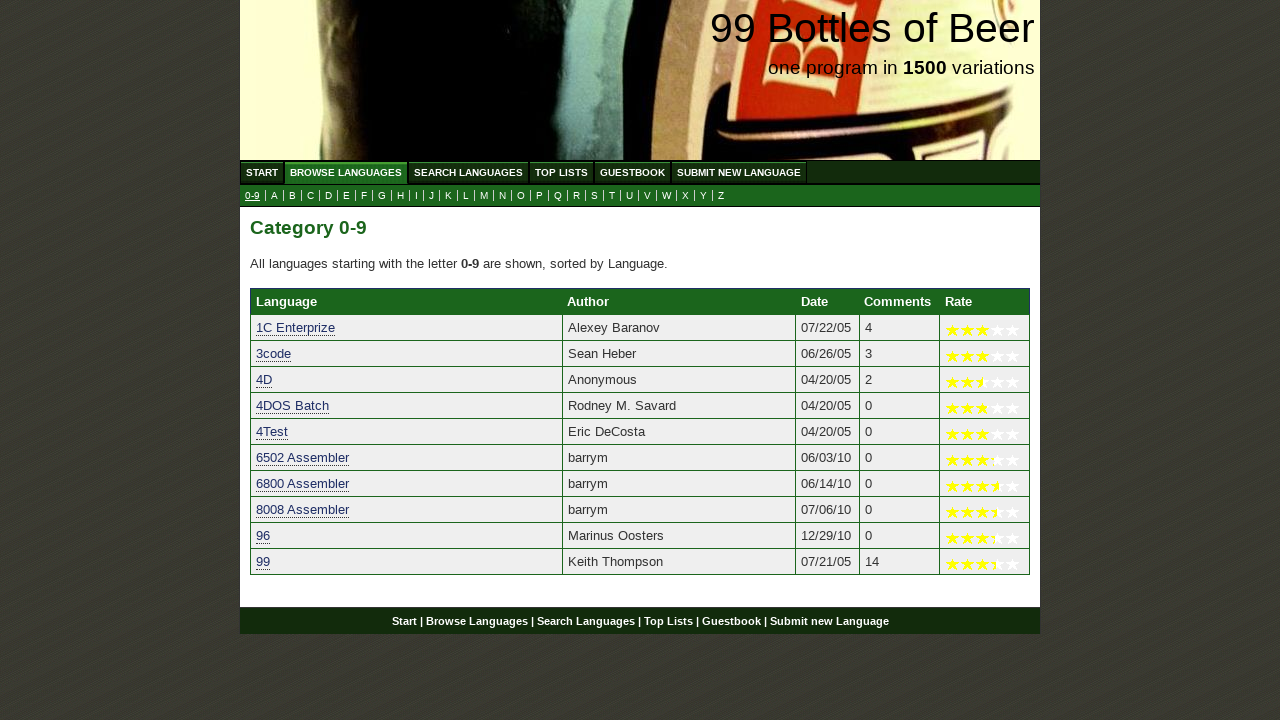